Clicks the first checkbox and verifies it becomes checked

Starting URL: http://the-internet.herokuapp.com/checkboxes

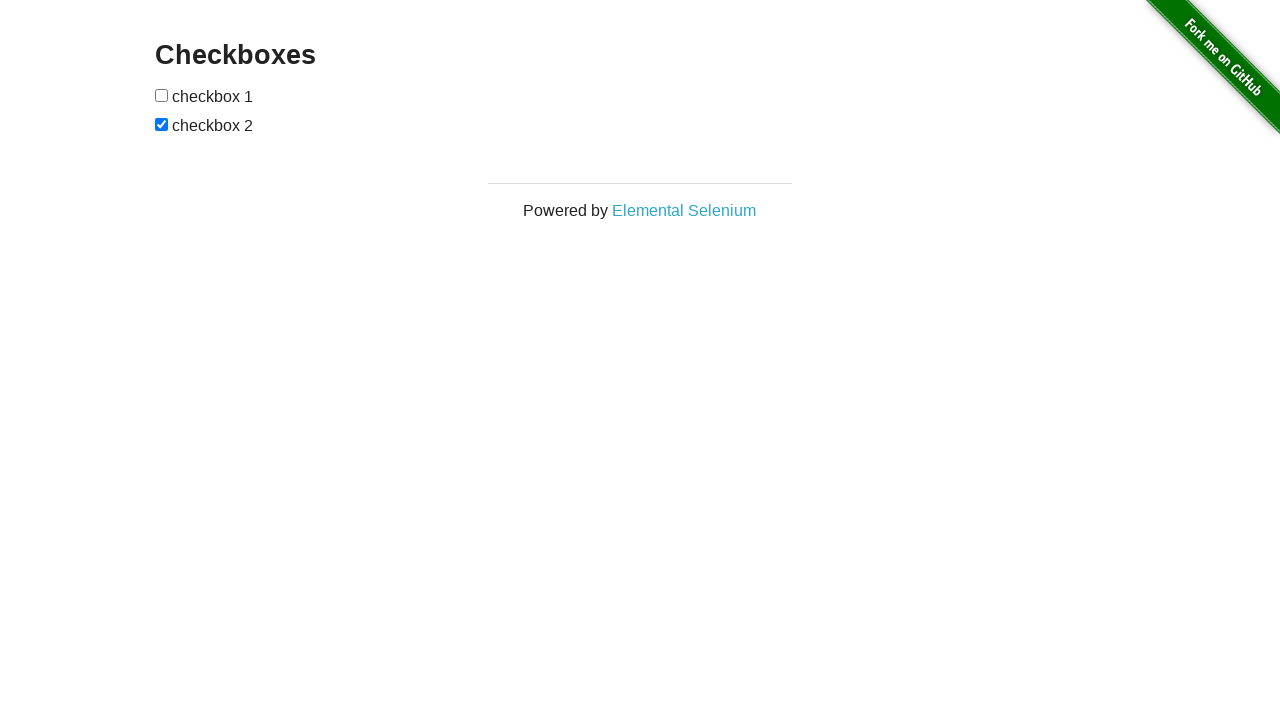

Located all checkboxes on the page
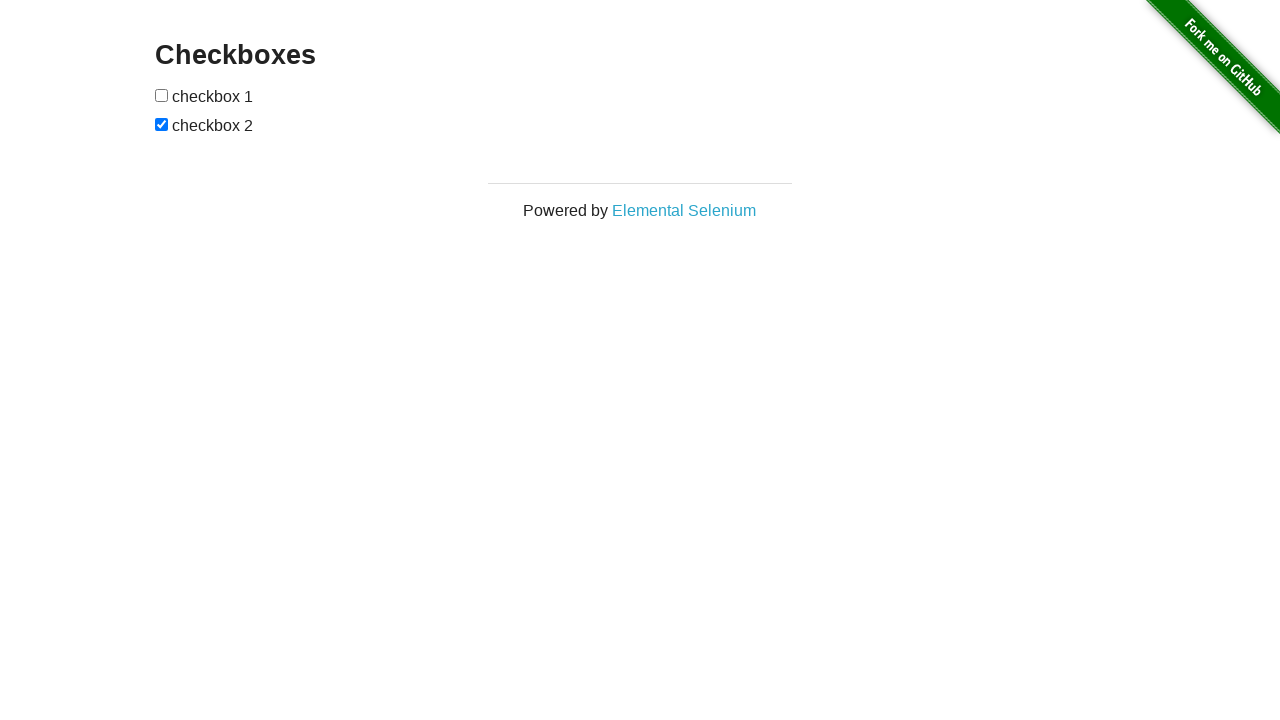

Clicked the first checkbox at (162, 95) on [type='checkbox'] >> nth=0
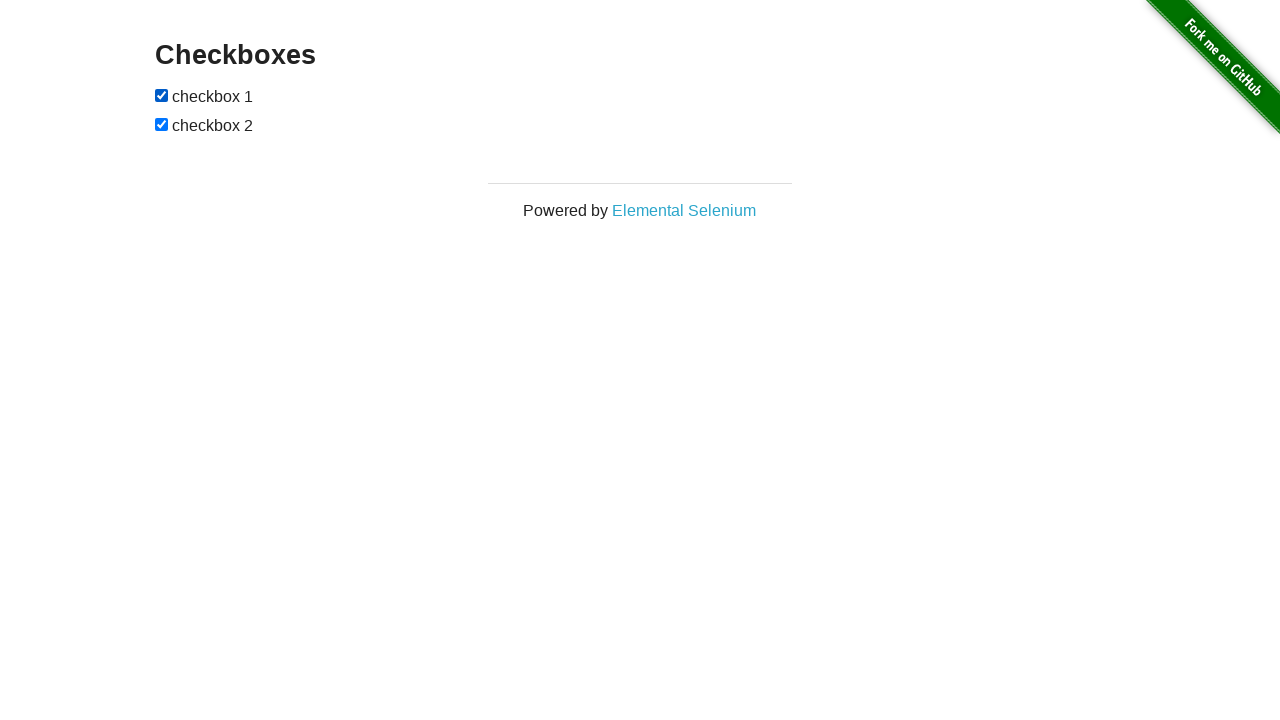

Verified that the first checkbox is checked
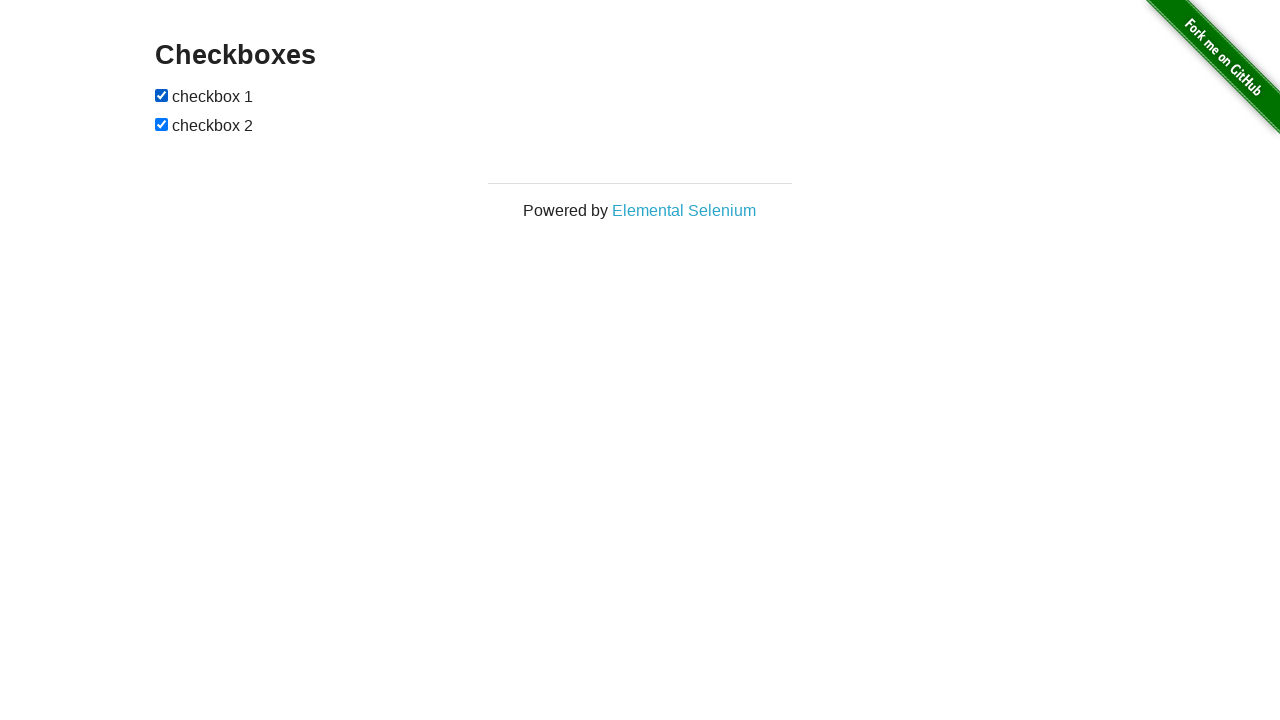

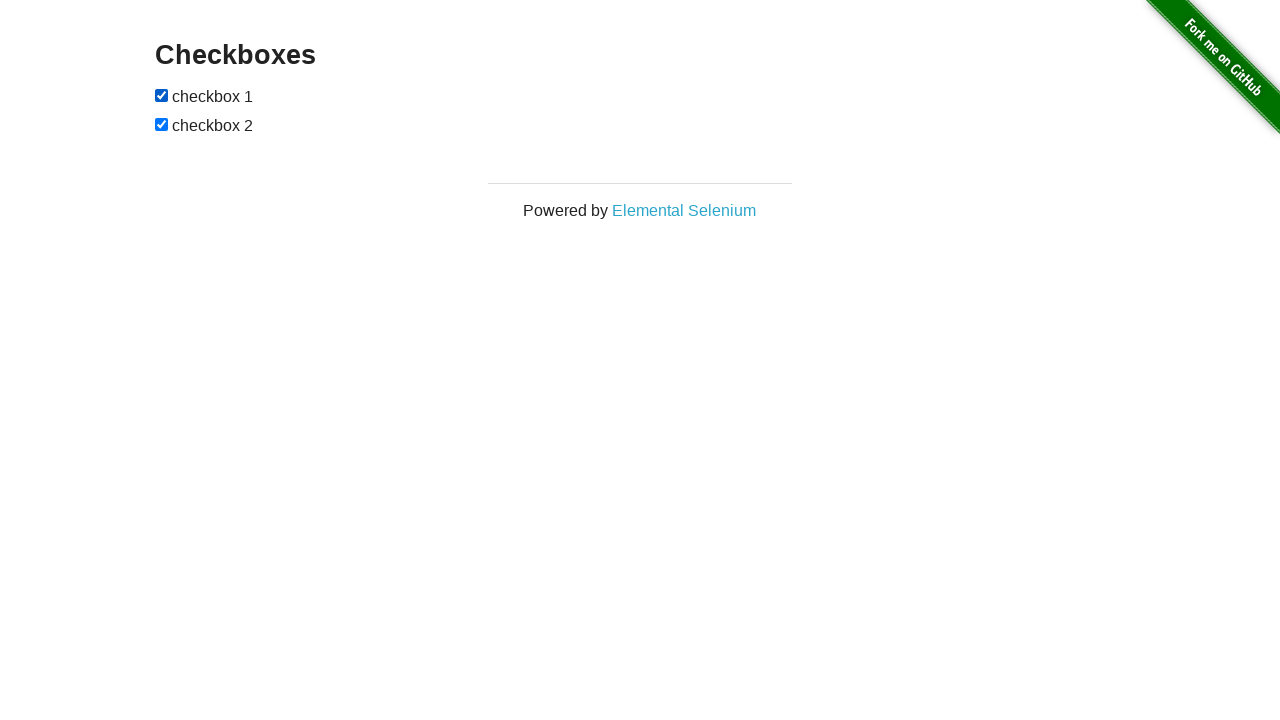